Tests a practice Angular form by filling in a name field, clicking a checkbox, submitting the form, and verifying the success message appears

Starting URL: https://rahulshettyacademy.com/angularpractice

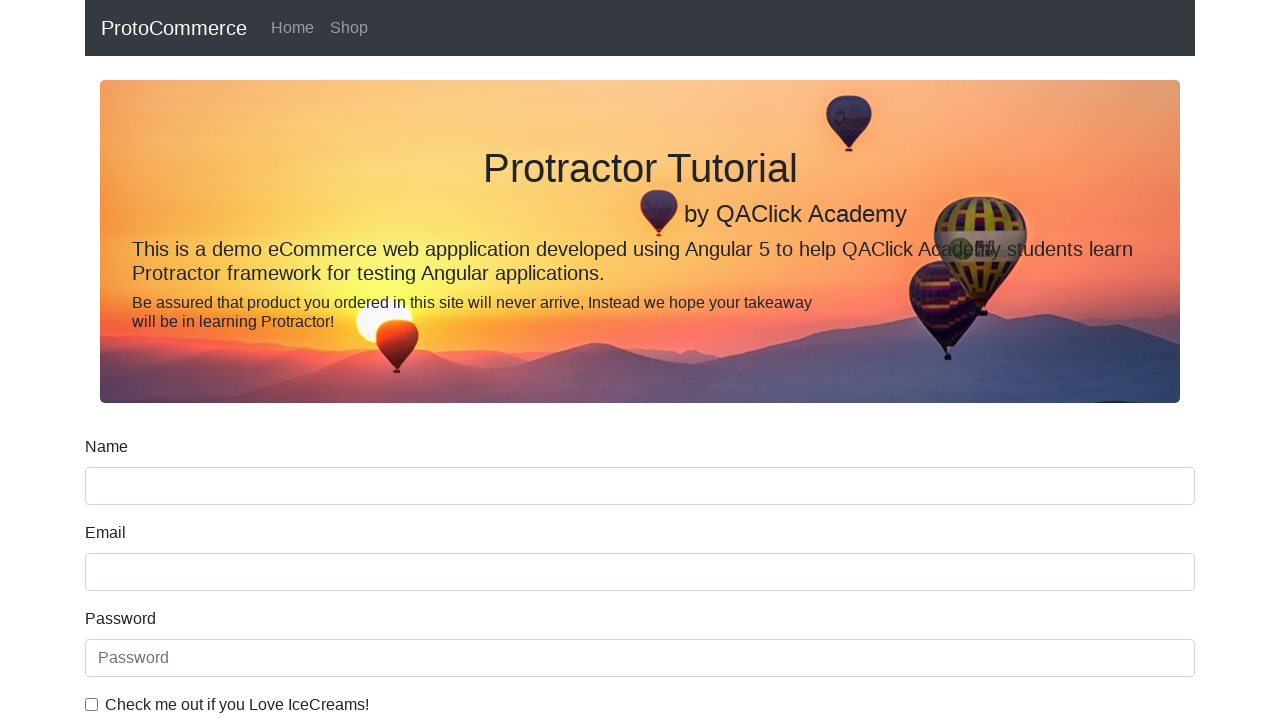

Filled name field with 'HELLO' on input[name='name']
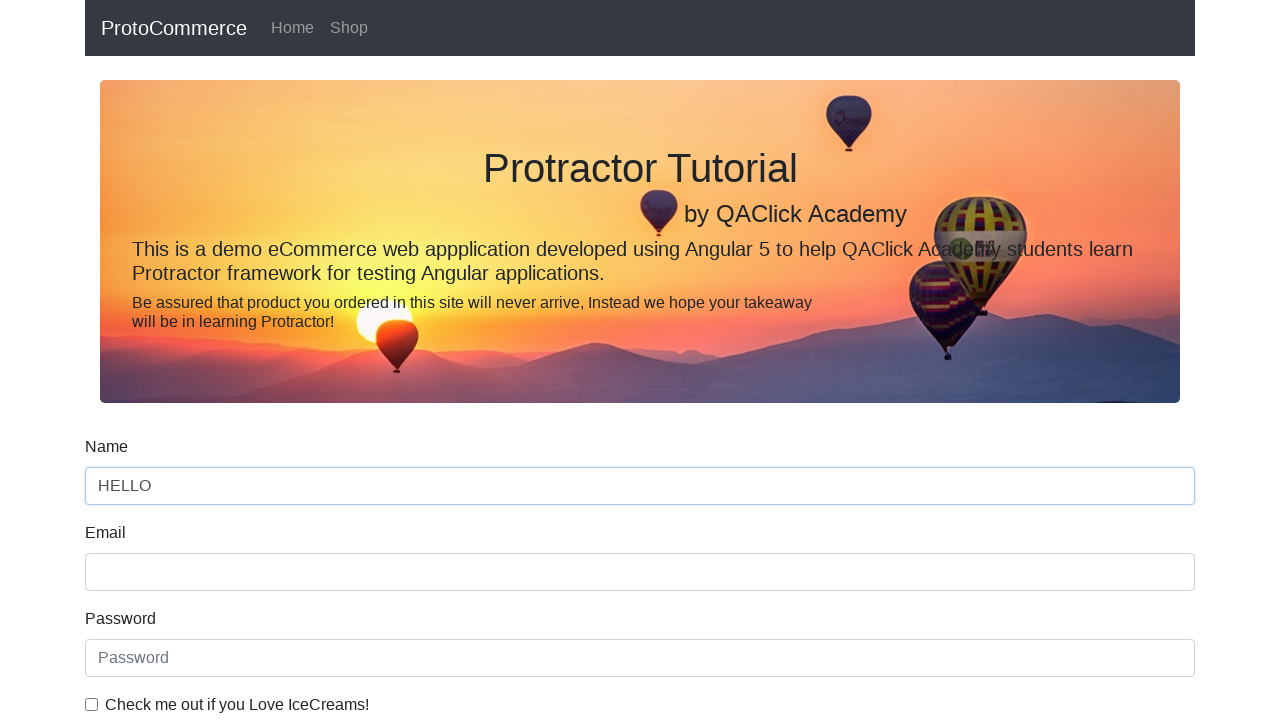

Clicked the example checkbox at (92, 704) on #exampleCheck1
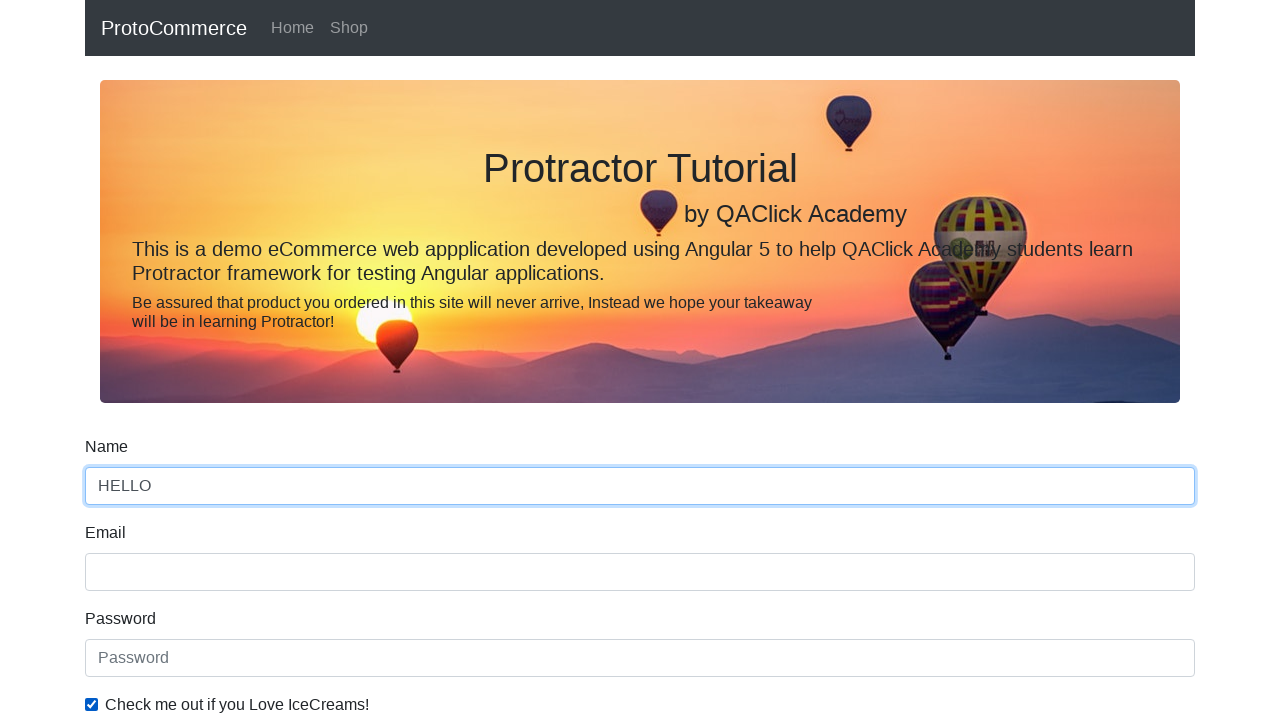

Clicked the submit button at (123, 491) on input[type='submit']
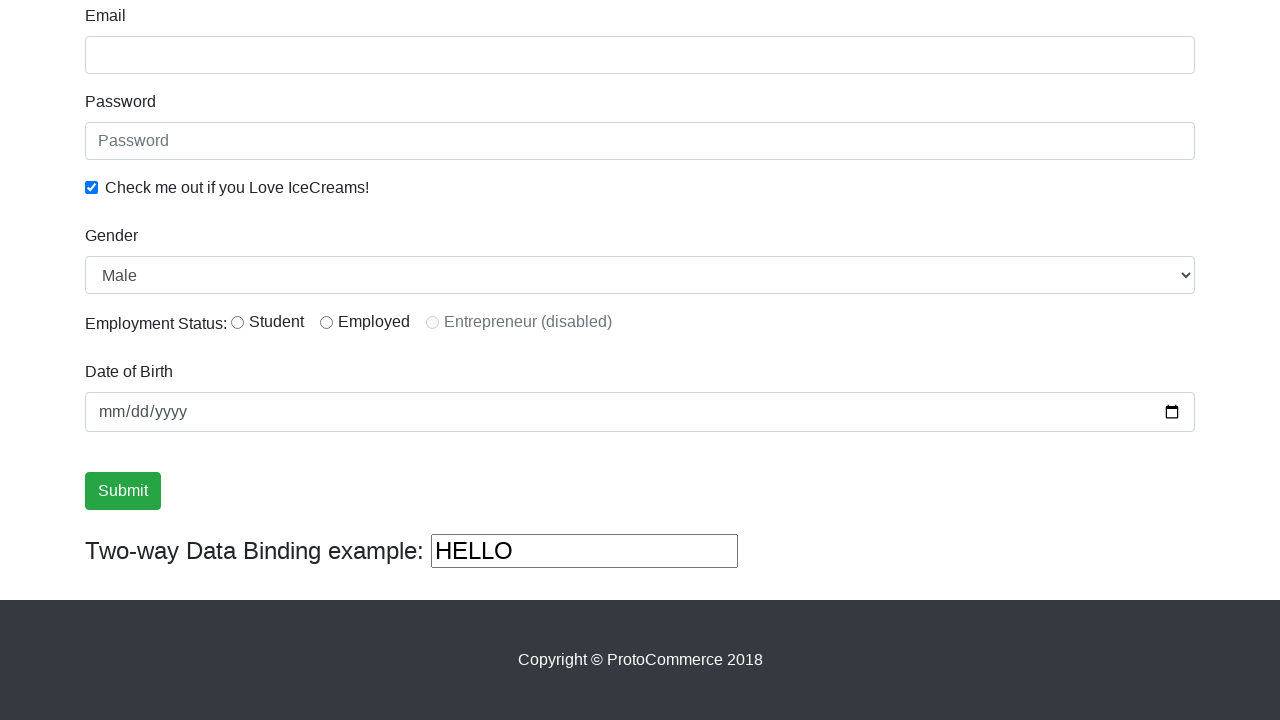

Success message appeared
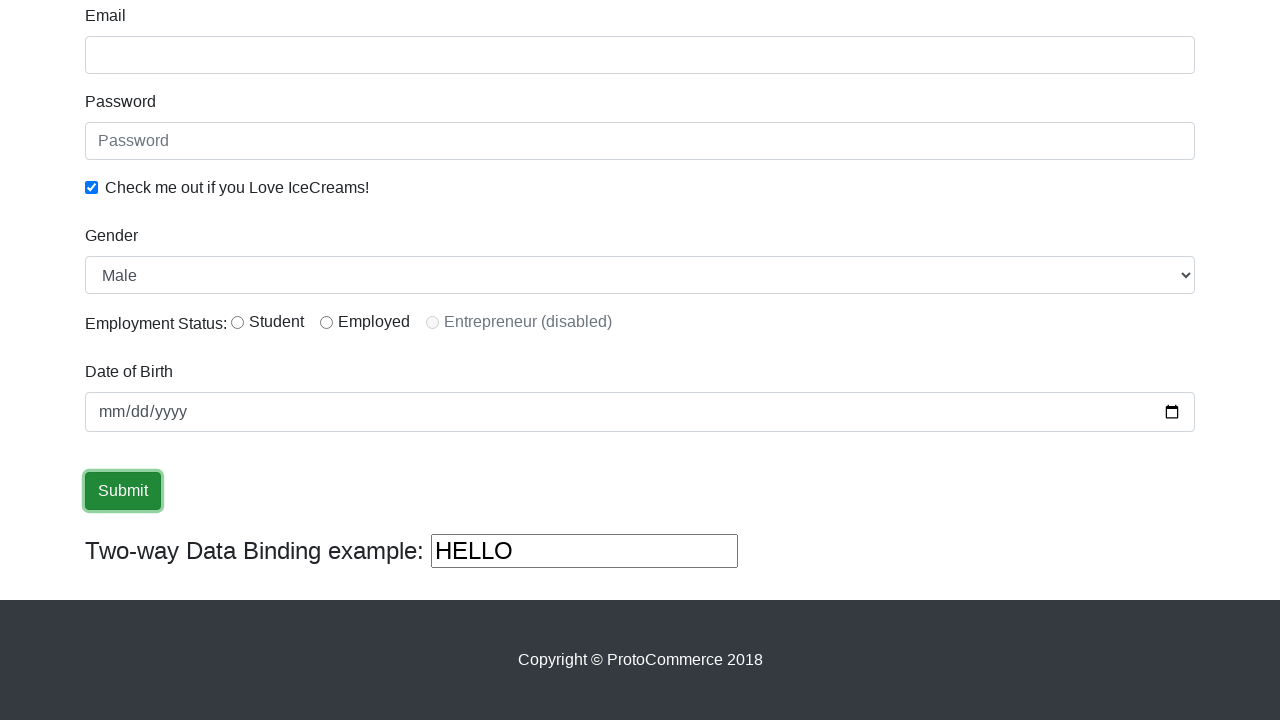

Retrieved success message text: 
                    ×
                    Success! The Form has been submitted successfully!.
                  
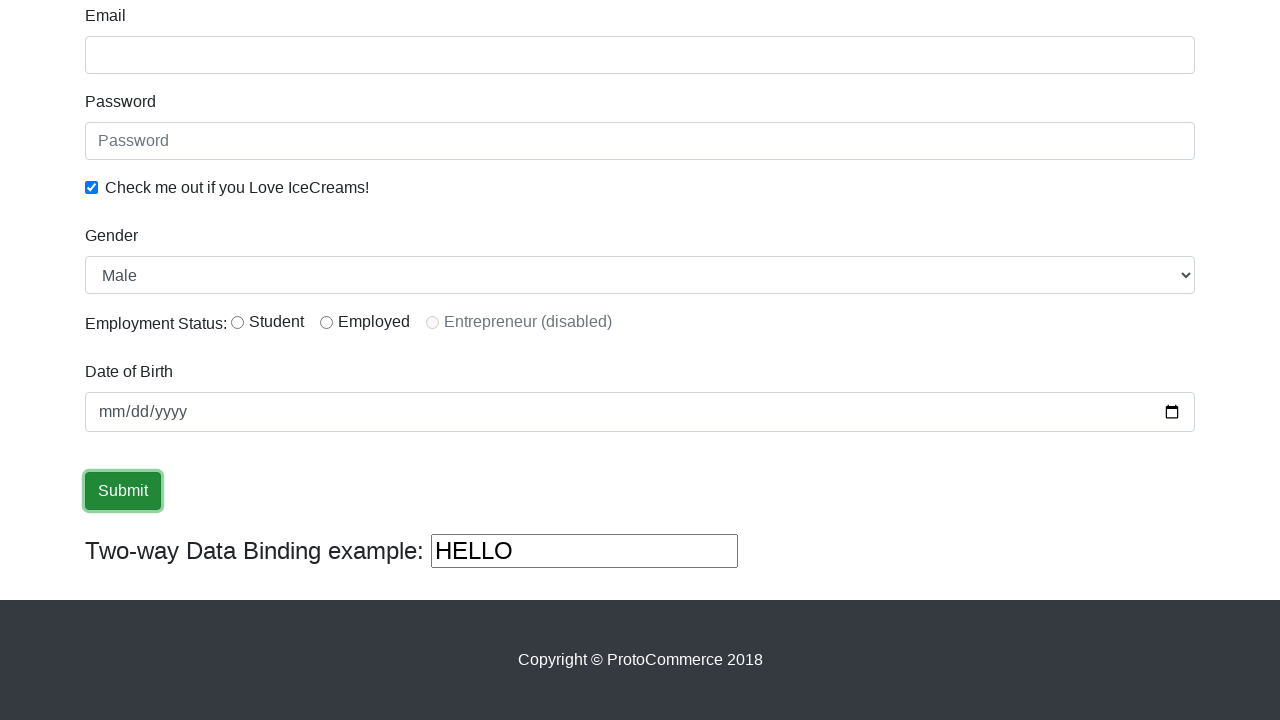

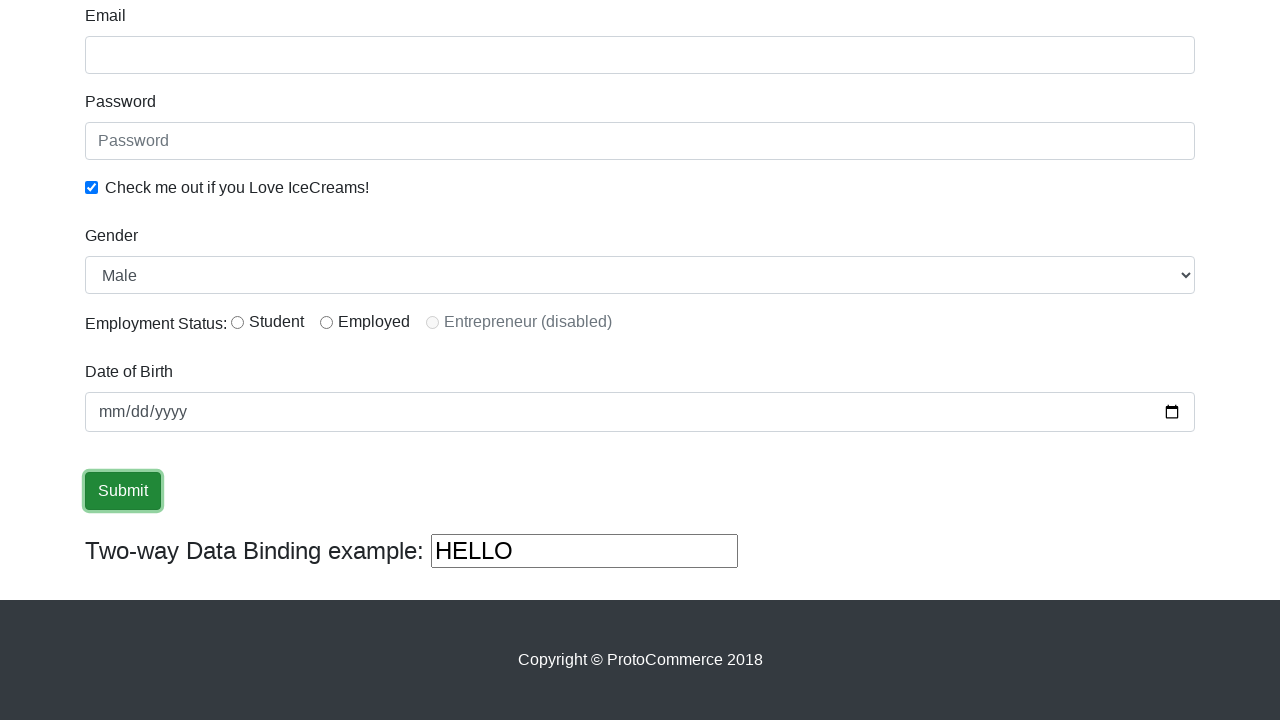